Tests getting an attribute value, performing a calculation, filling an answer field, checking checkboxes and submitting

Starting URL: http://suninjuly.github.io/get_attribute.html

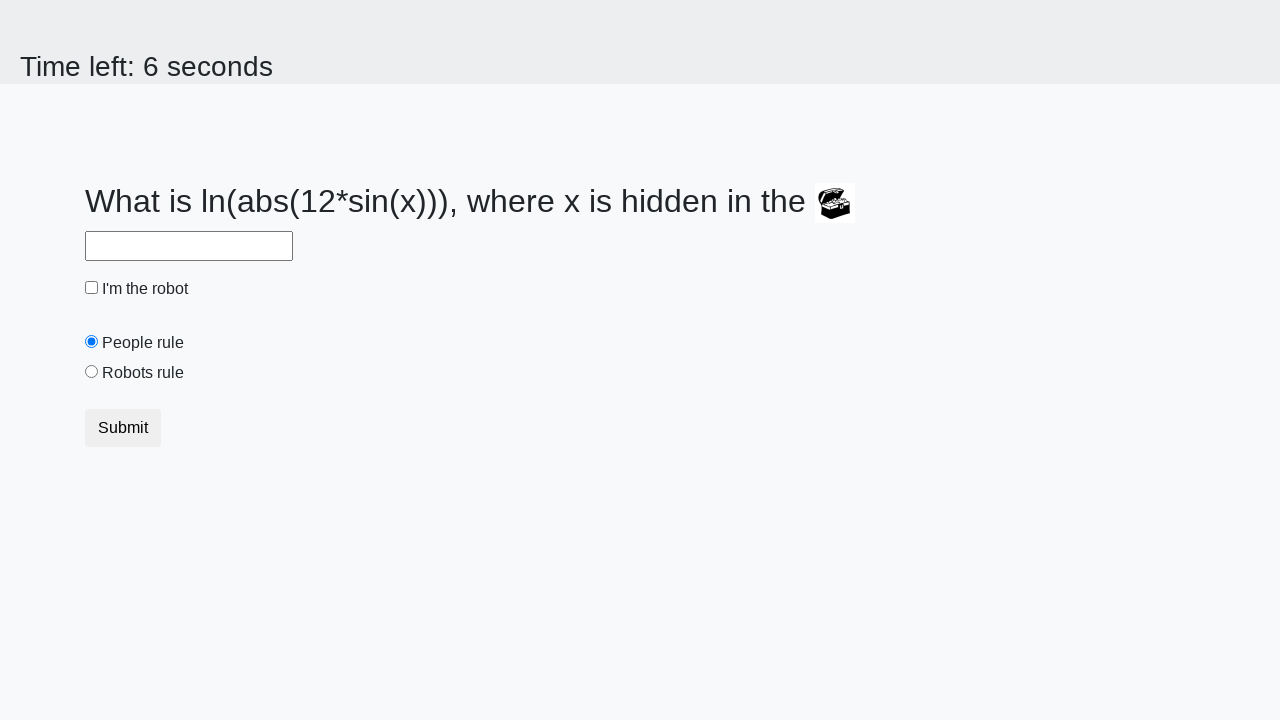

Retrieved valuex attribute from hidden treasure element
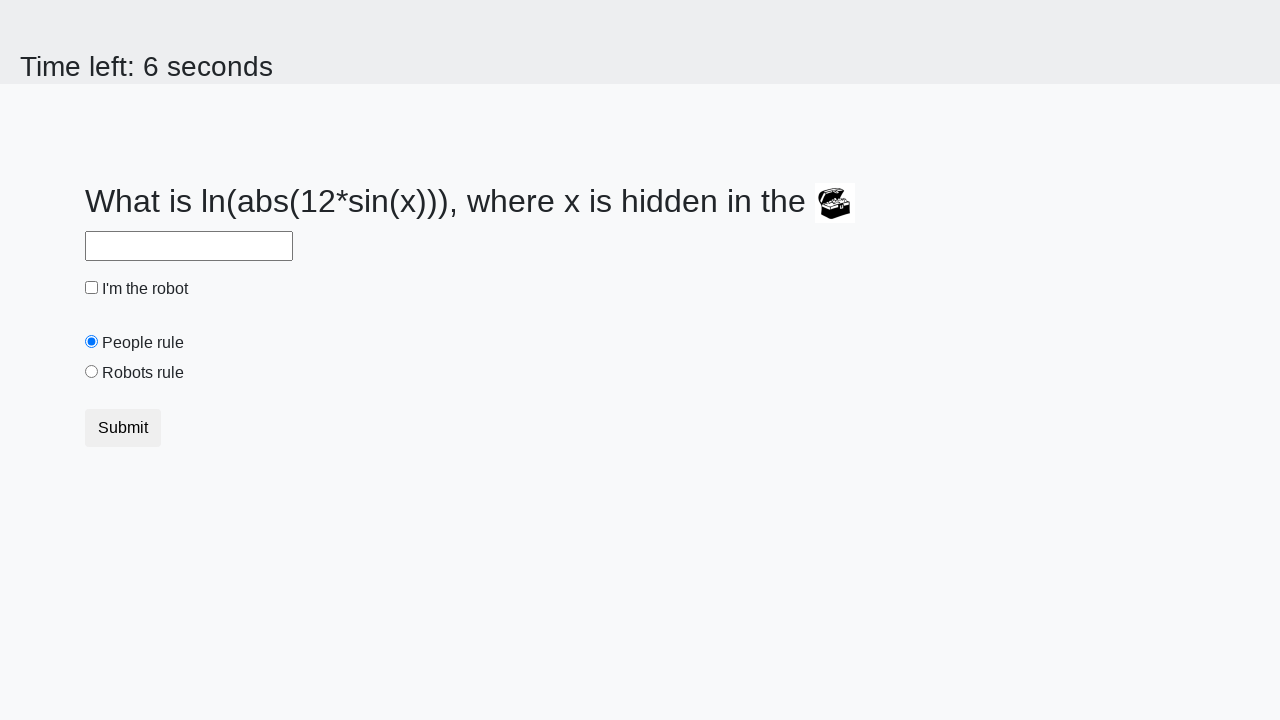

Calculated answer using mathematical formula: log(abs(12*sin(x)))
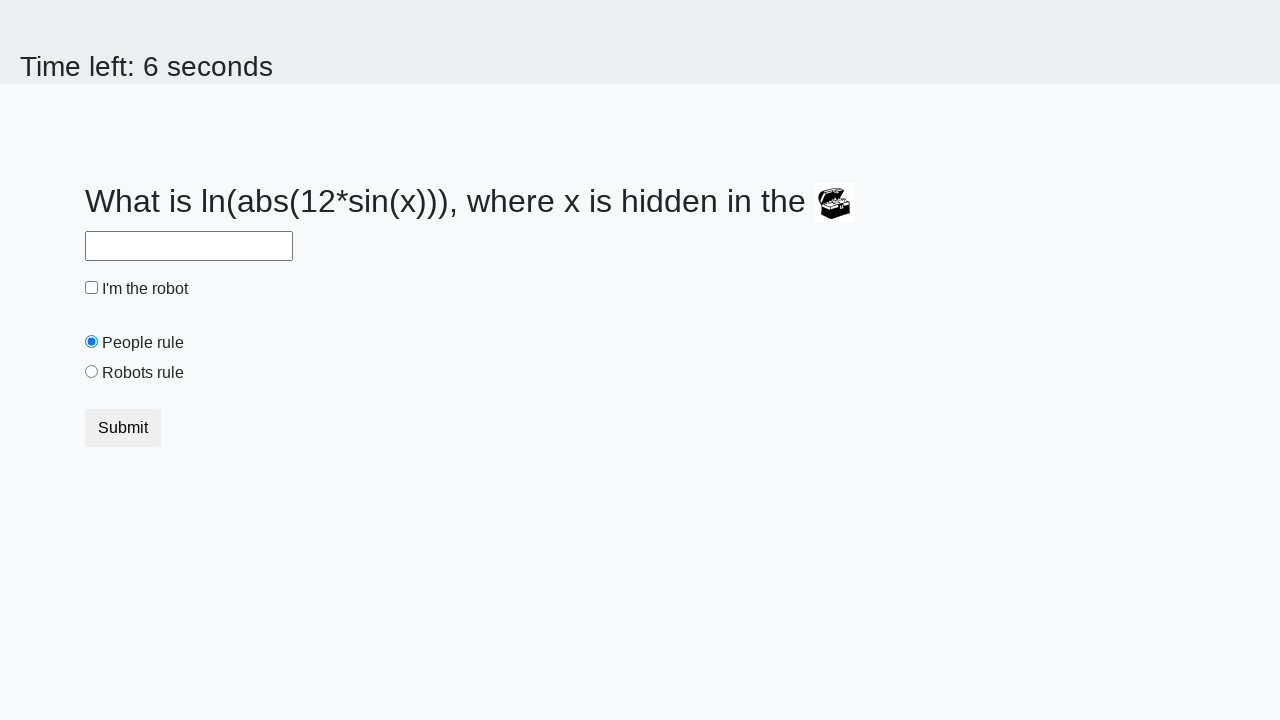

Filled answer field with calculated value on #answer
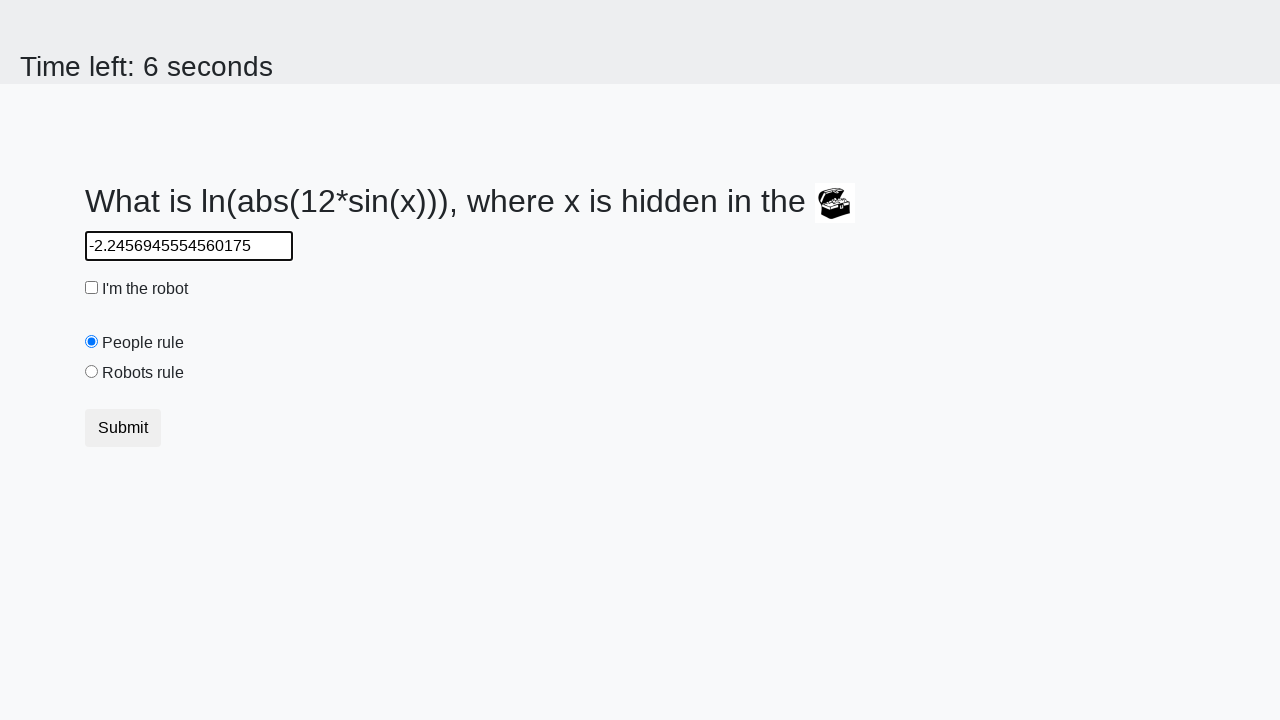

Checked the robot checkbox at (92, 288) on #robotCheckbox
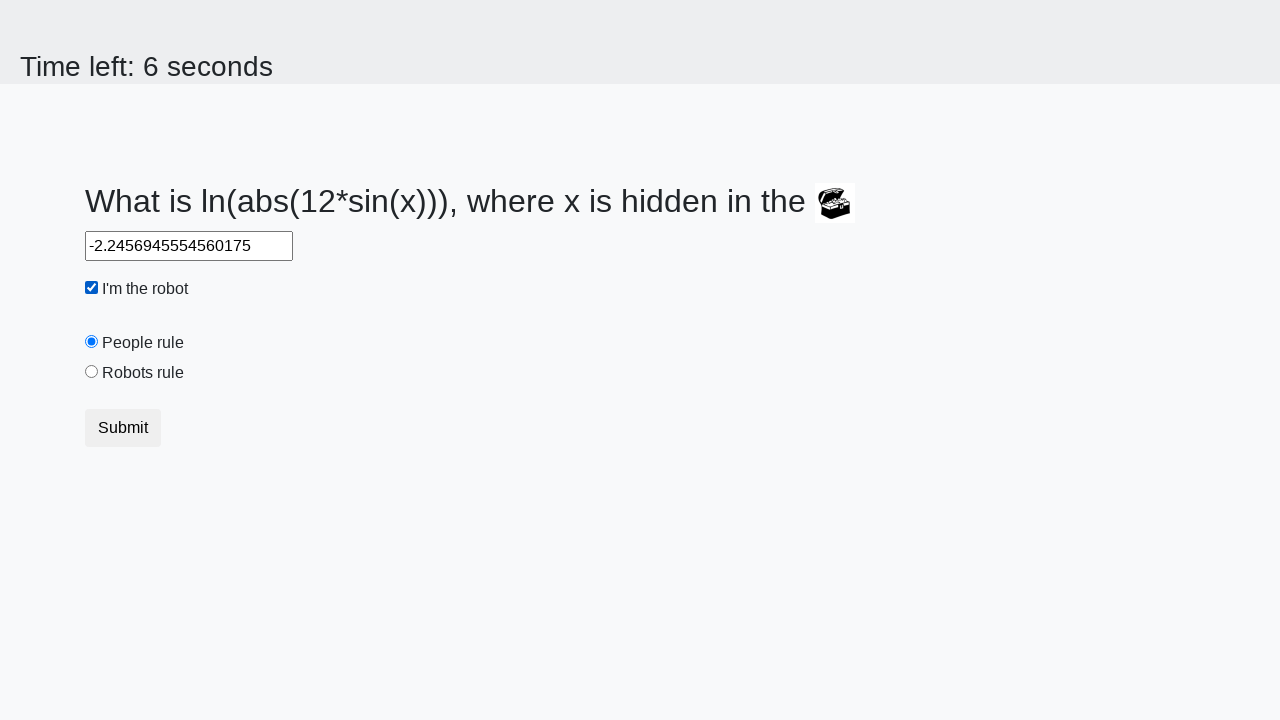

Checked the robots rule checkbox at (92, 372) on #robotsRule
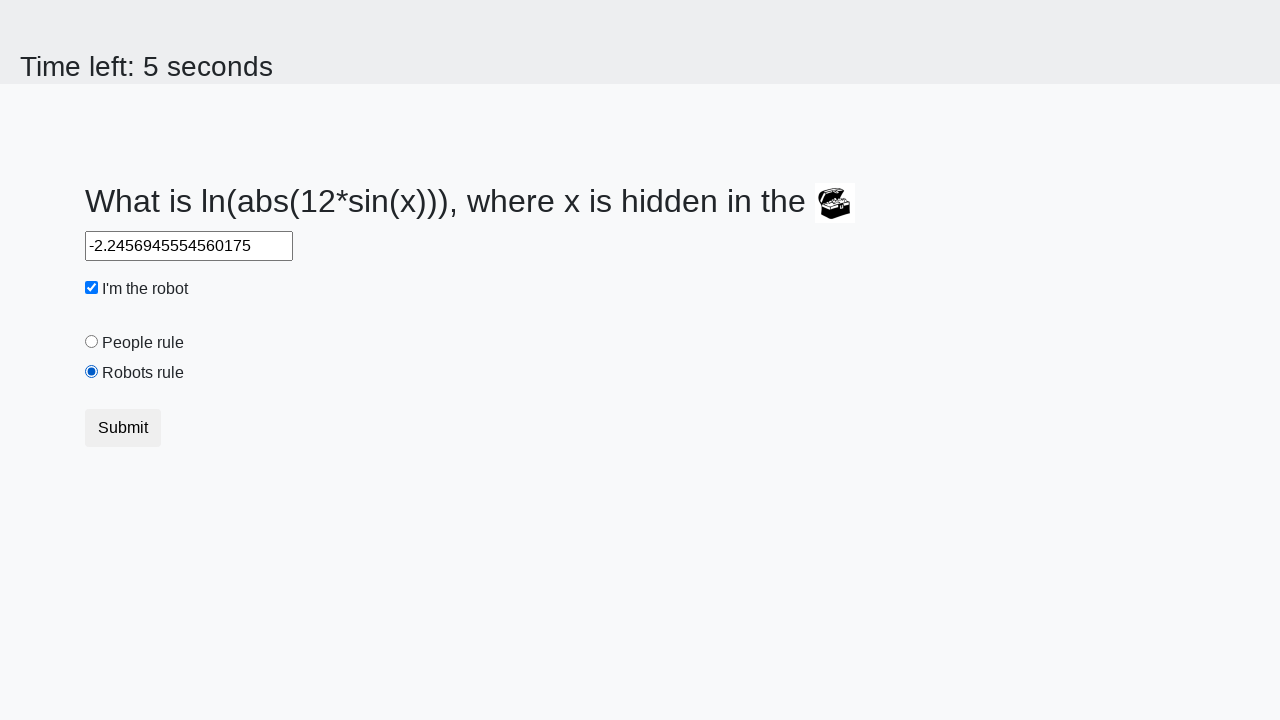

Clicked submit button to complete the form at (123, 428) on xpath=//*[@type='submit']
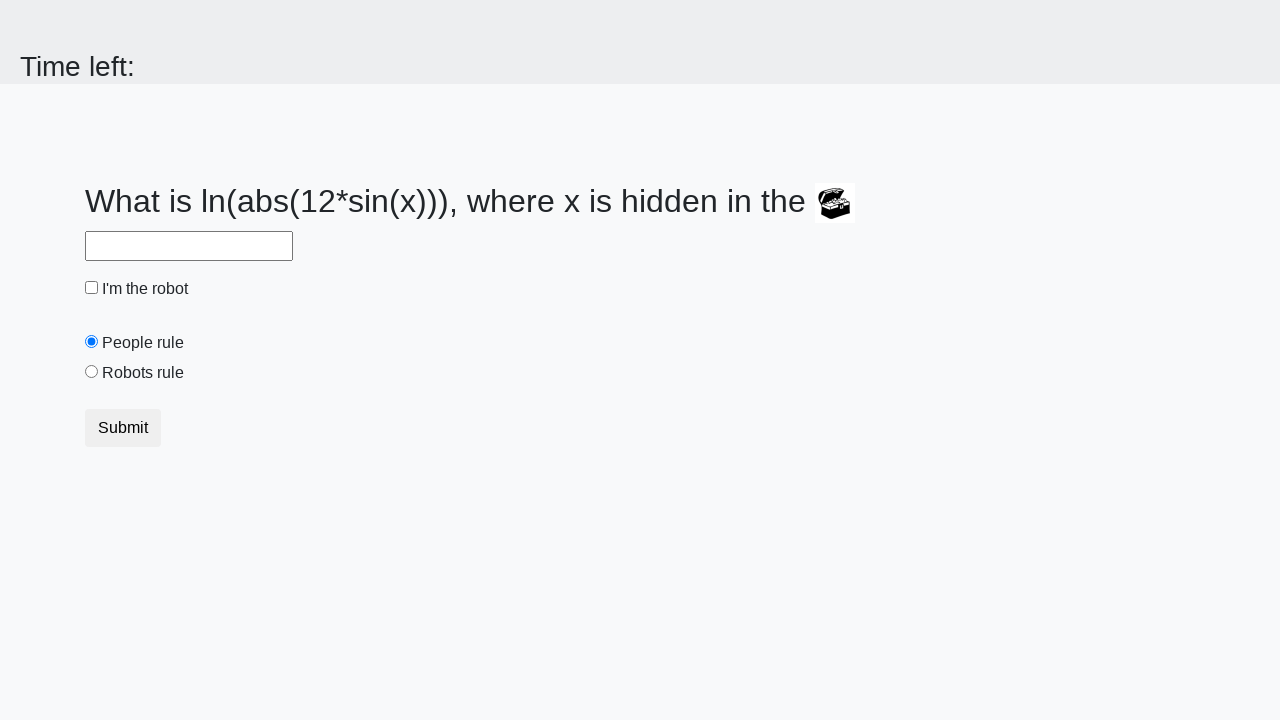

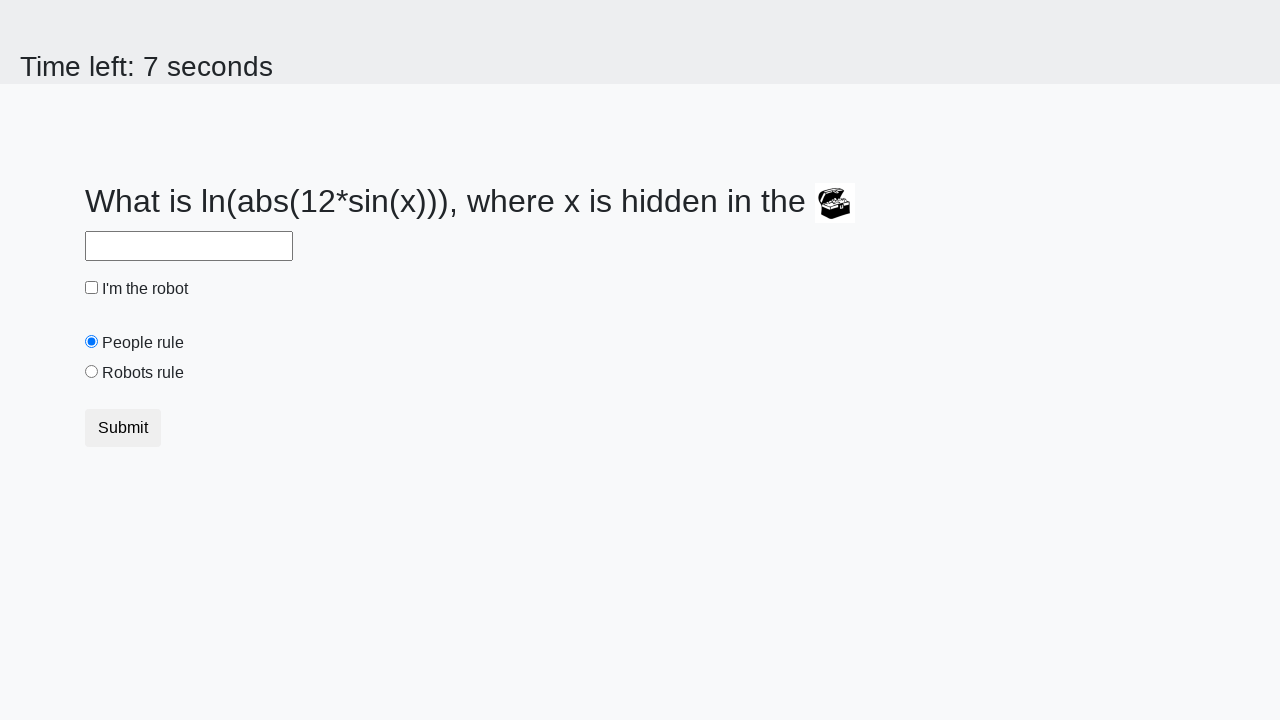